Tests table sorting functionality by clicking a column header and verifying the data is sorted correctly

Starting URL: https://rahulshettyacademy.com/seleniumPractise/#/offers

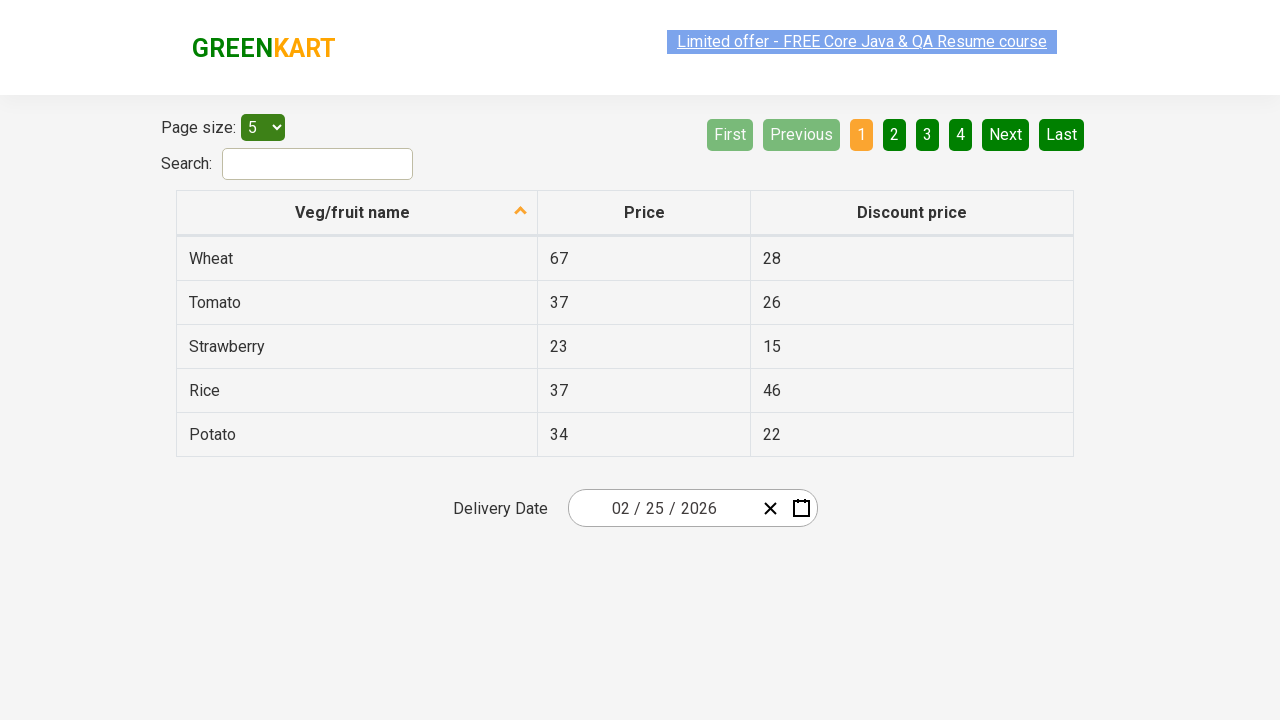

Clicked first column header to initiate sort at (357, 213) on tr th:nth-child(1)
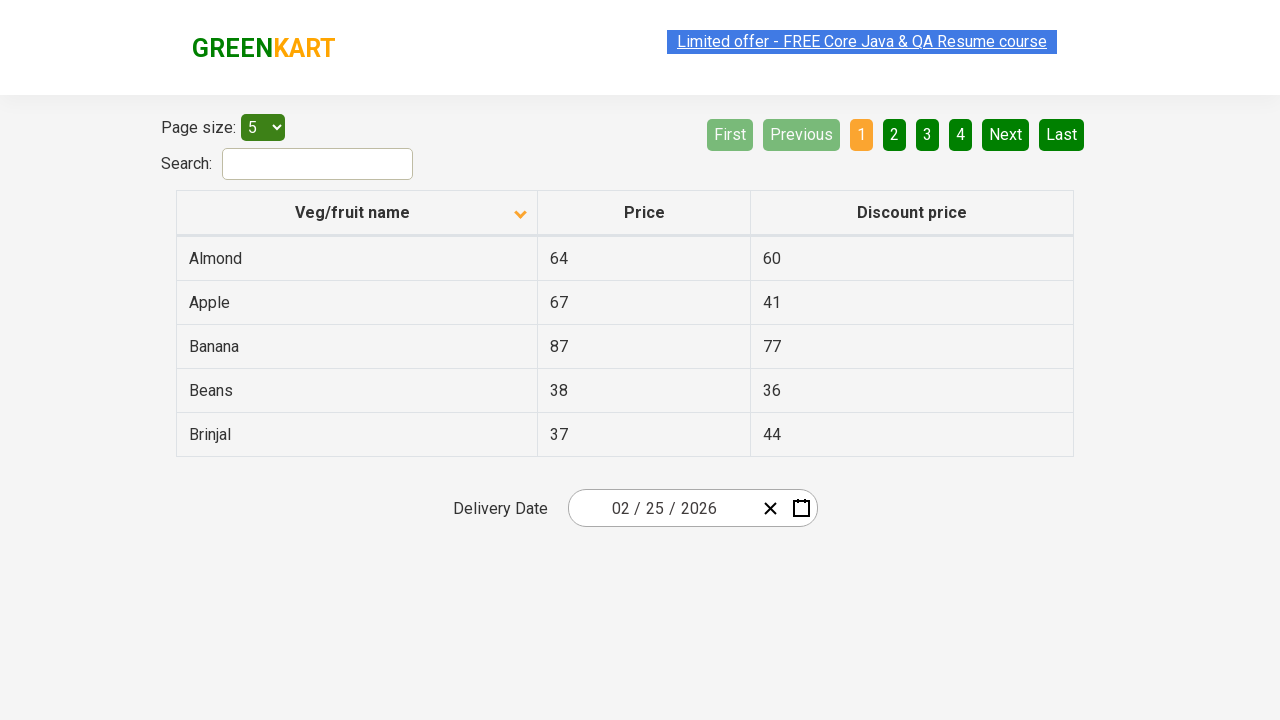

Waited for network to become idle after sort
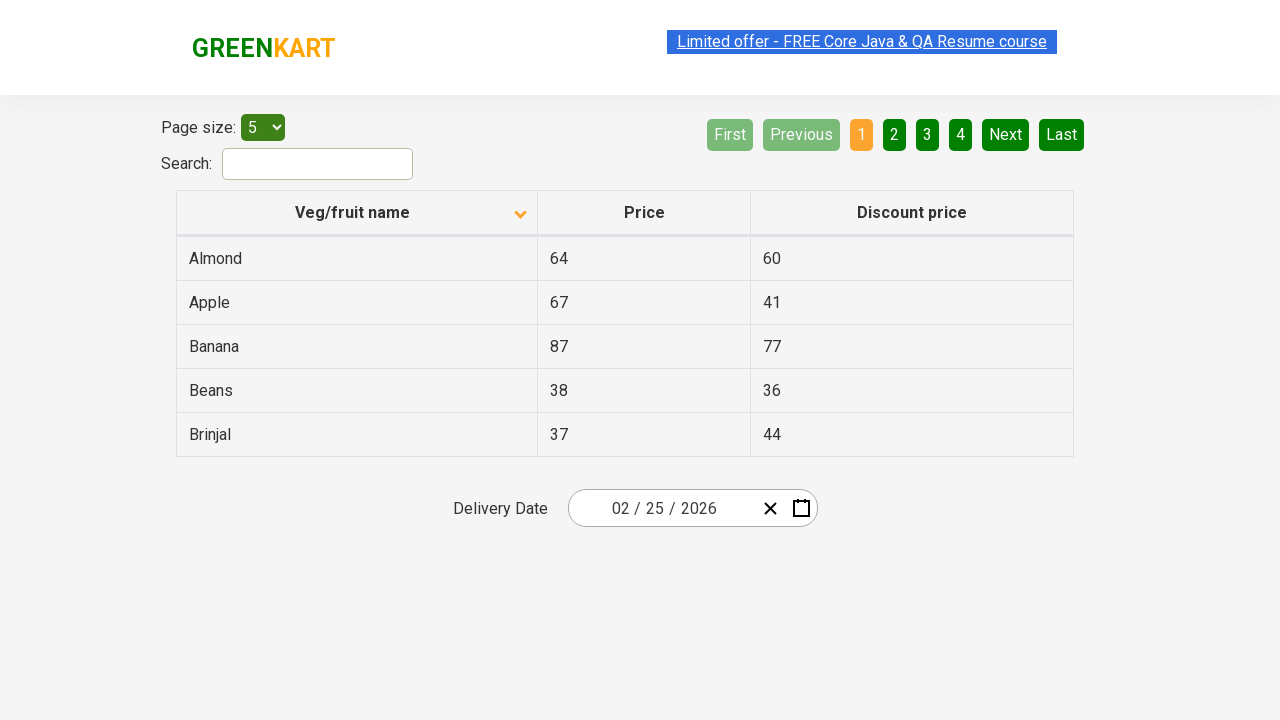

Retrieved all vegetable names from first column
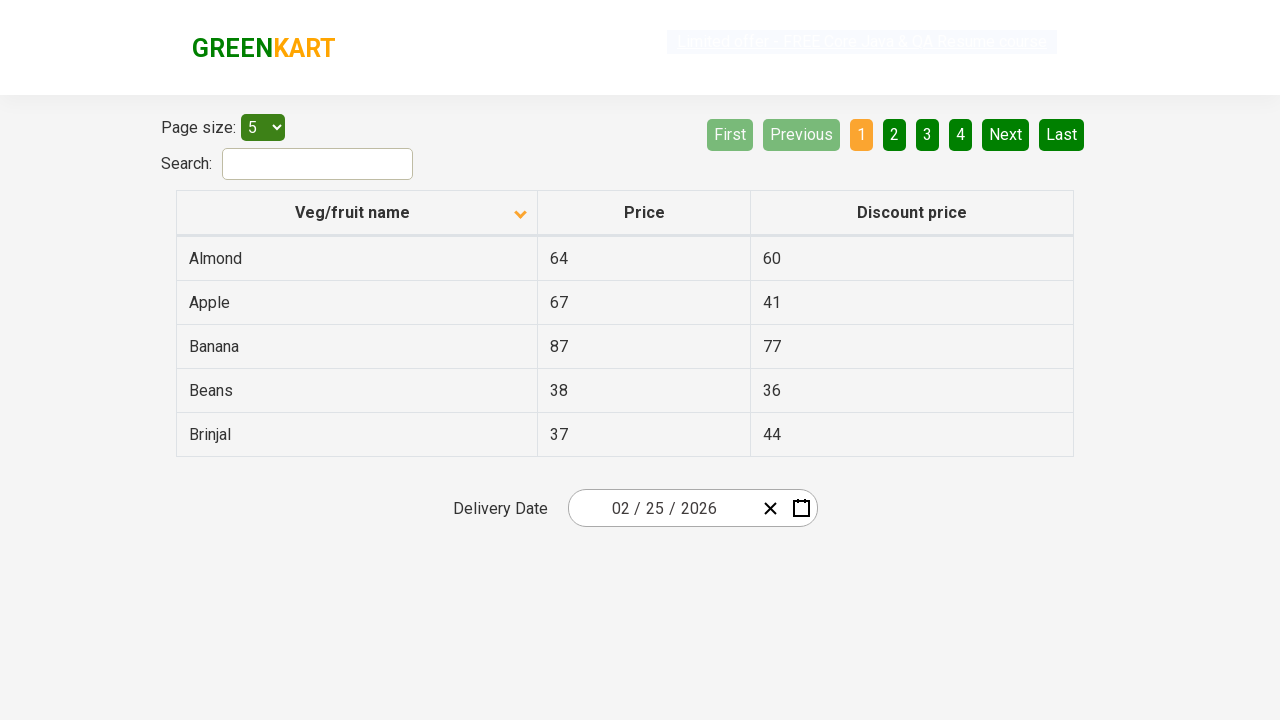

Extracted 5 vegetable names from table cells
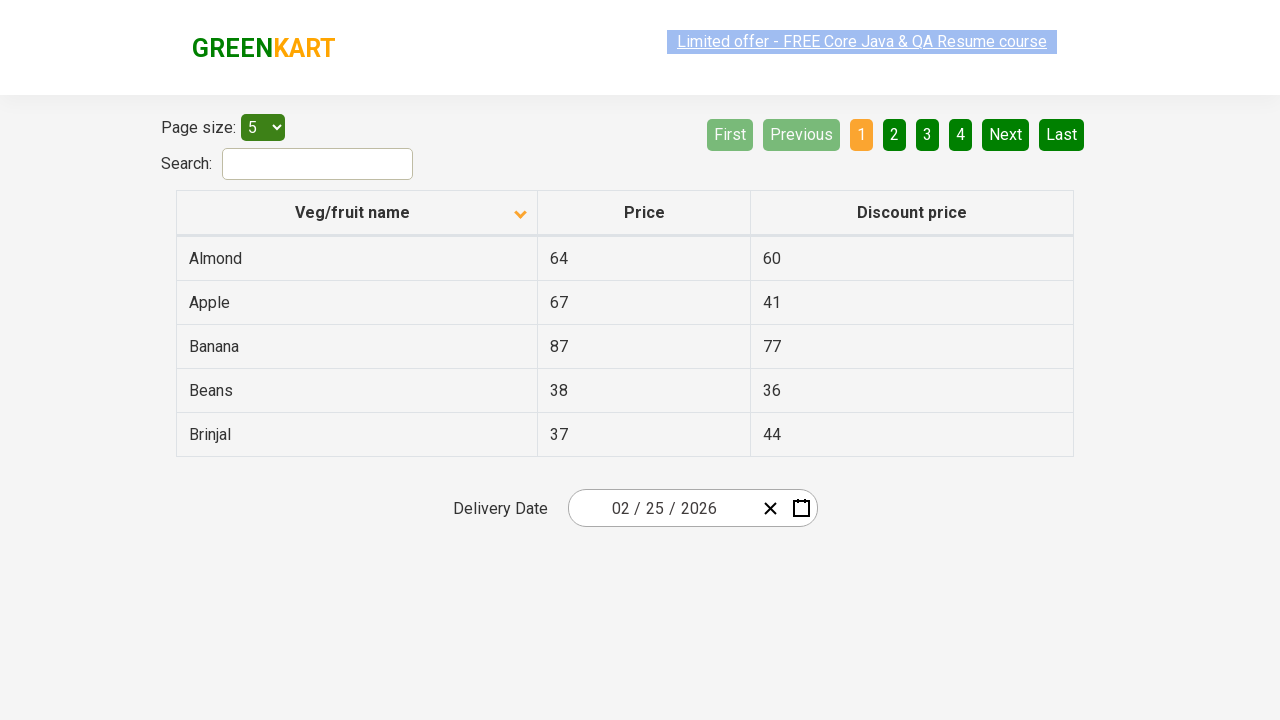

Created sorted reference list to compare against table data
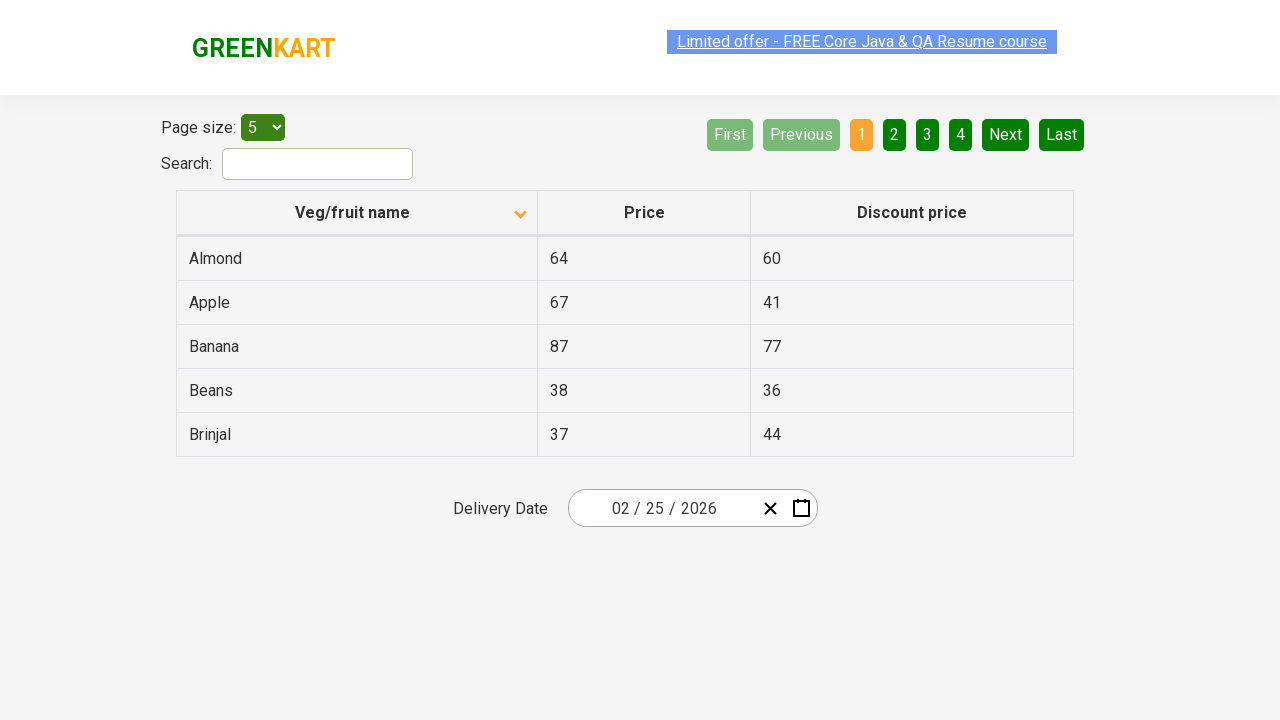

Verified table is correctly sorted alphabetically
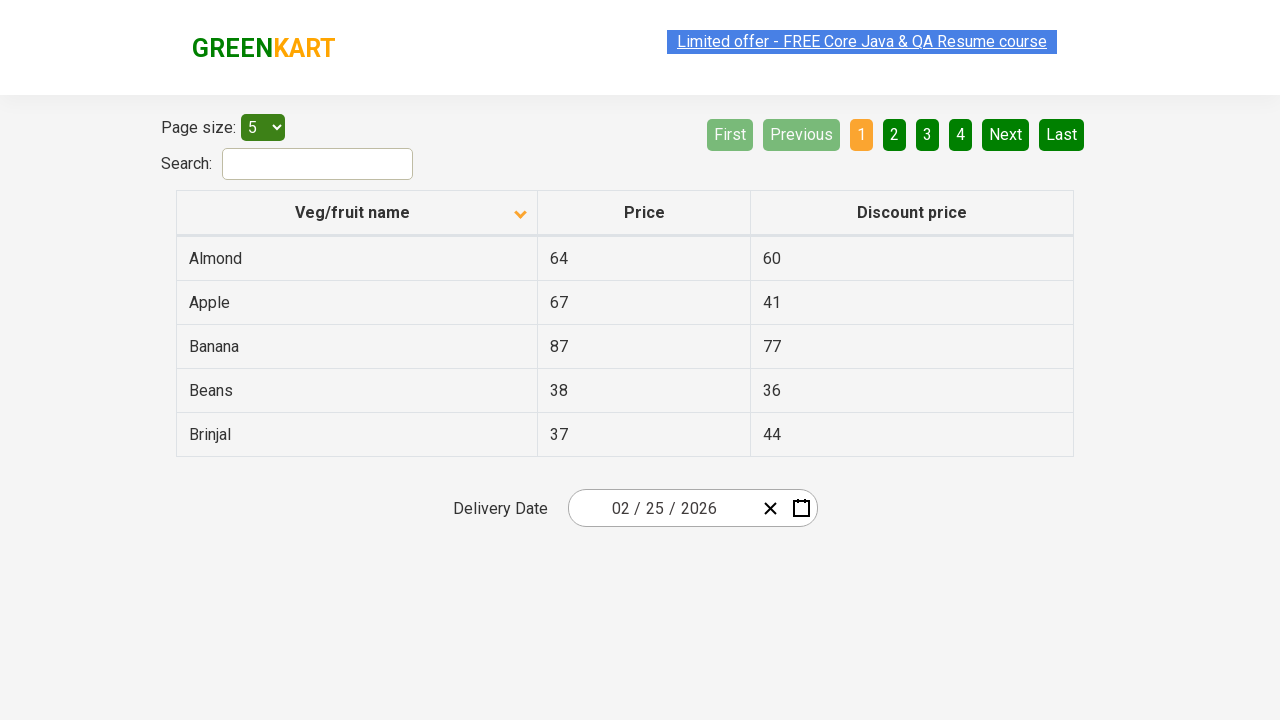

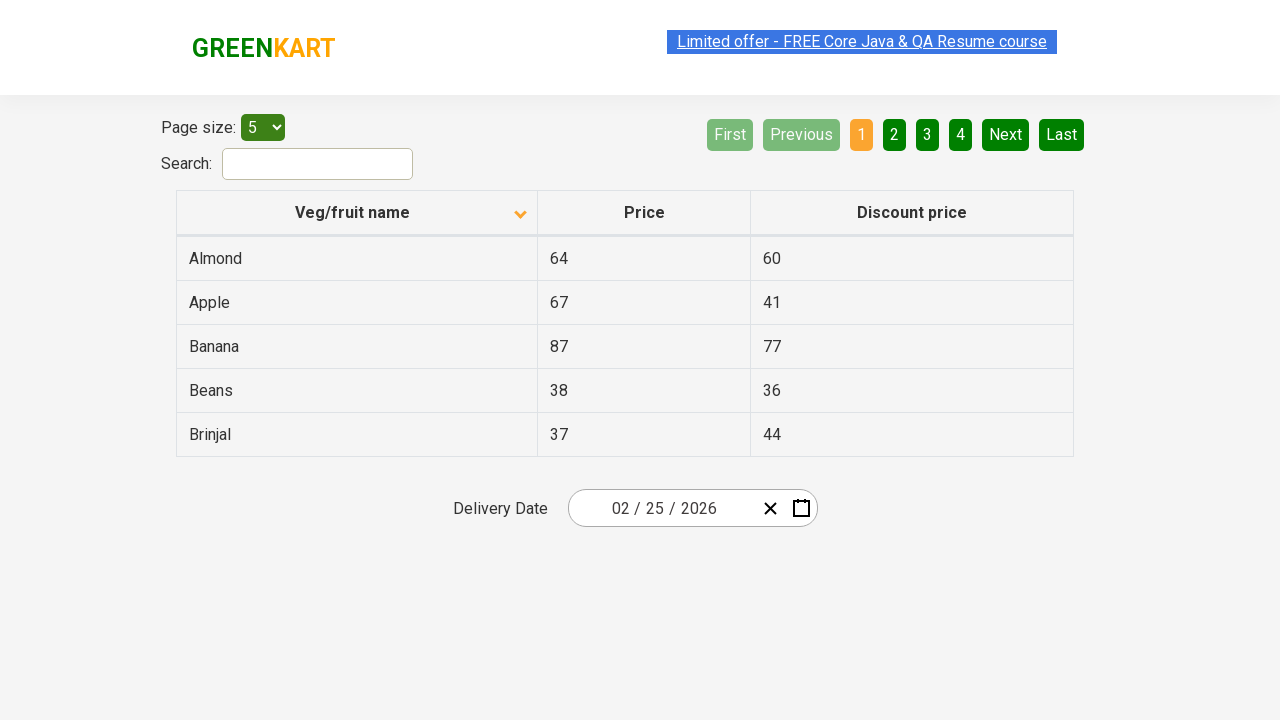